Tests dynamic page loading where the target element is already in the DOM but hidden, clicking Start button and waiting for the hidden element to become visible.

Starting URL: http://the-internet.herokuapp.com/dynamic_loading/1

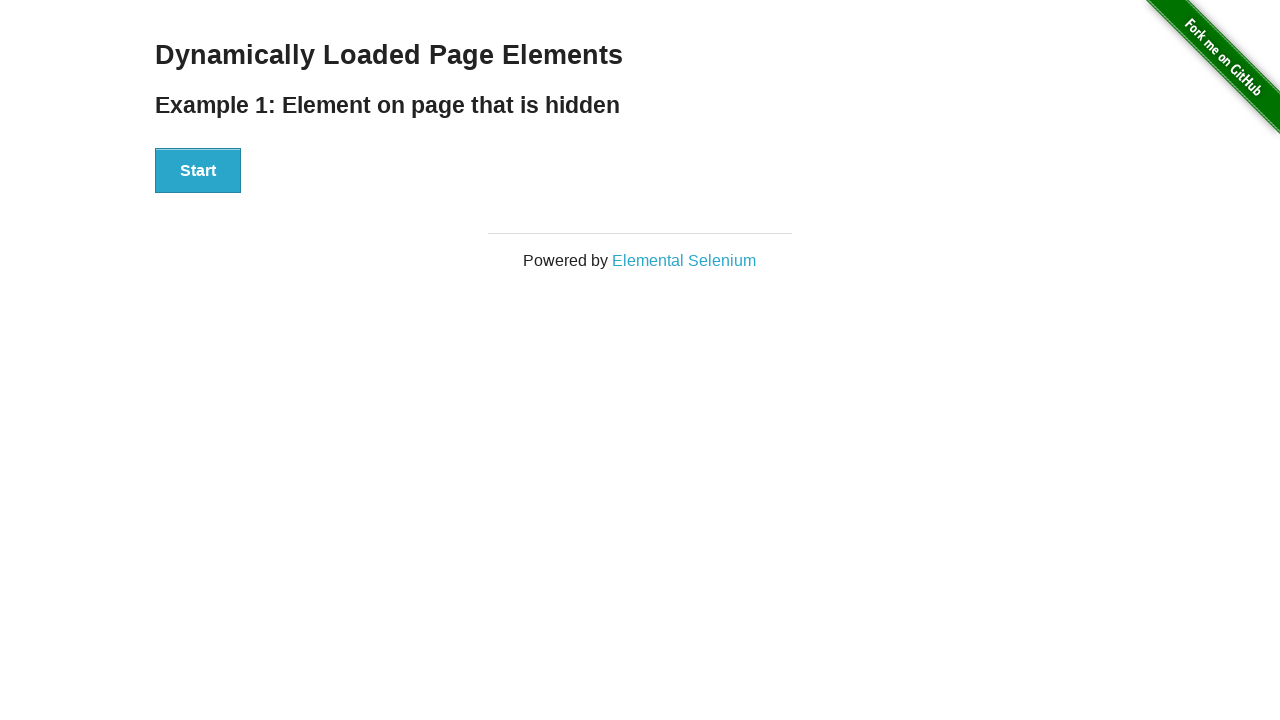

Clicked Start button to trigger dynamic loading at (198, 171) on #start button
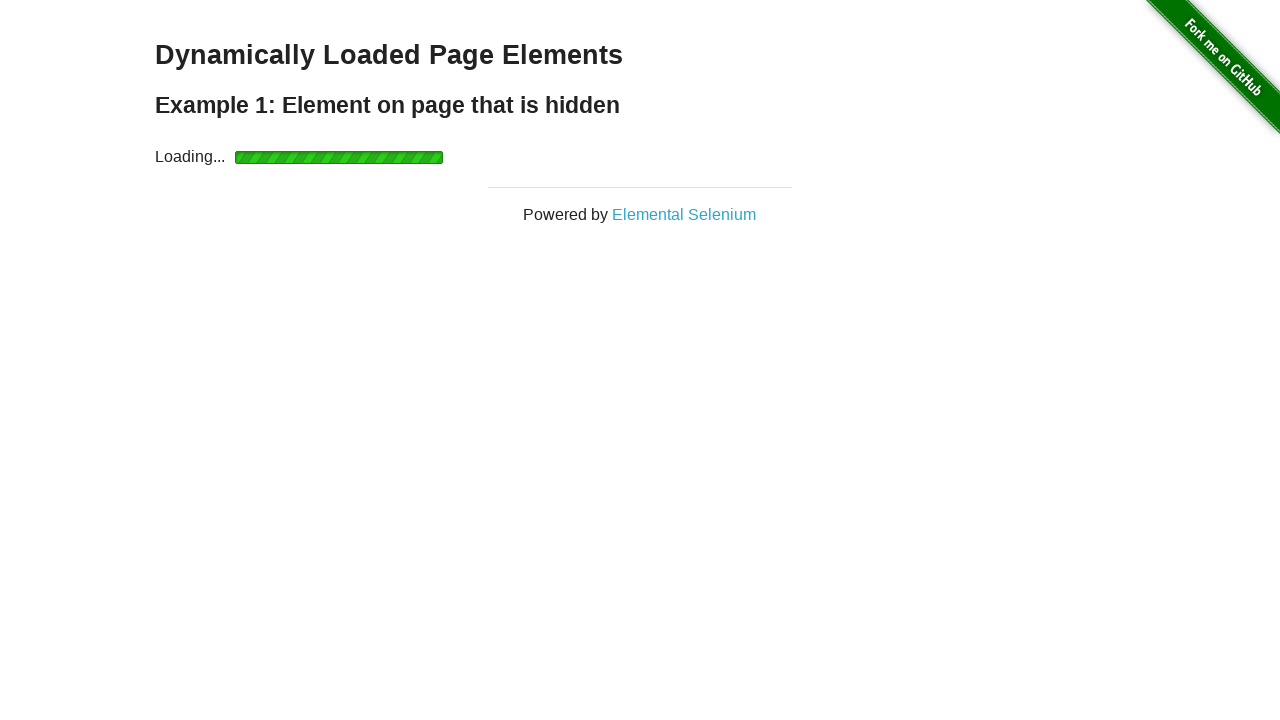

Waited for finish element to become visible
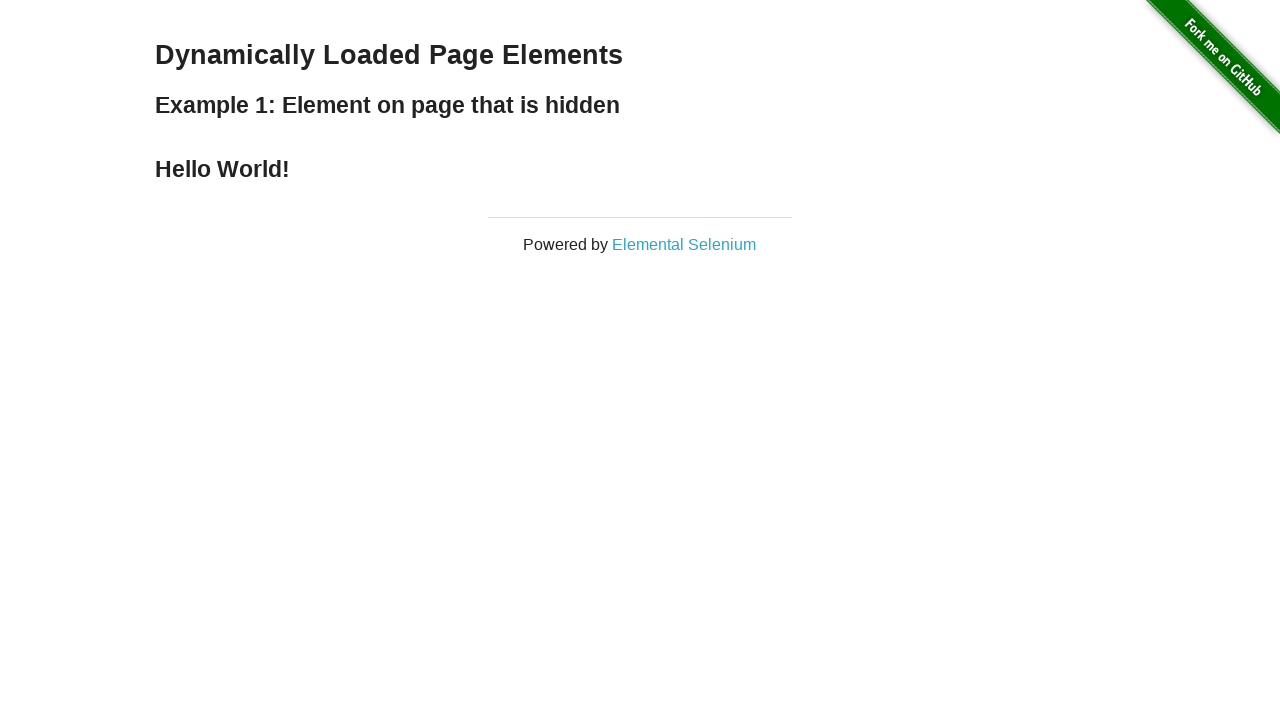

Verified finish element is visible
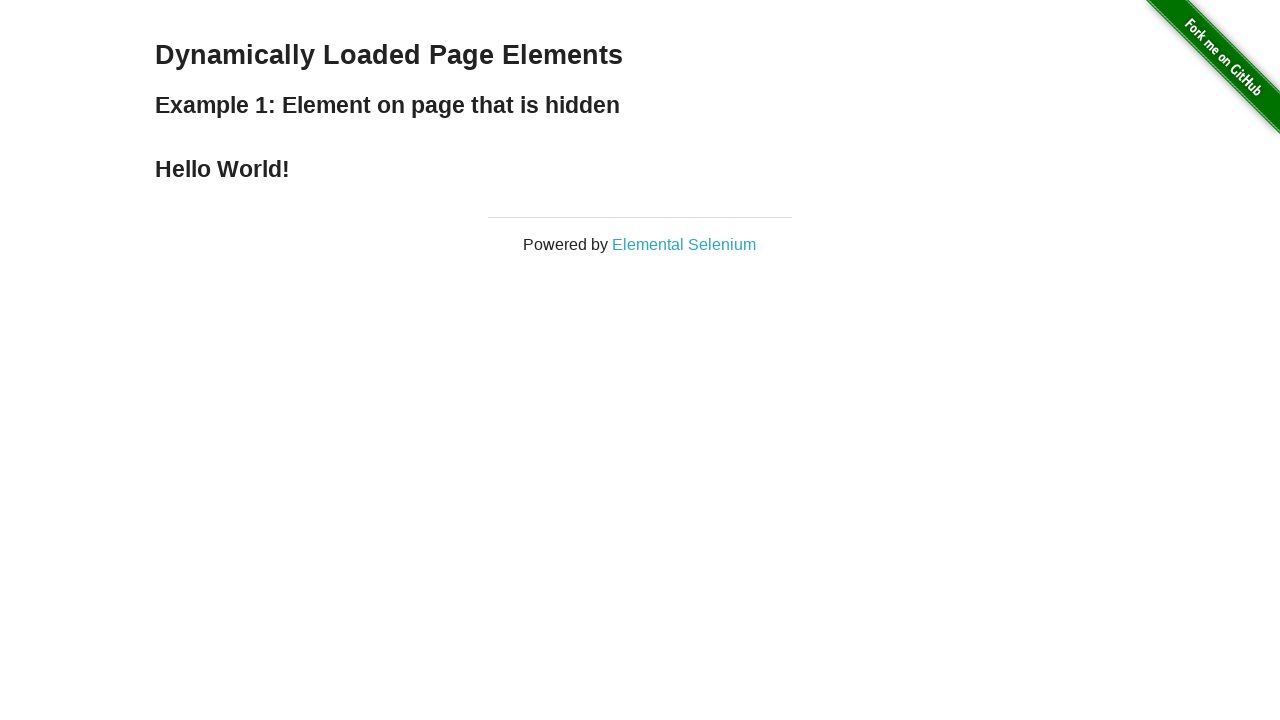

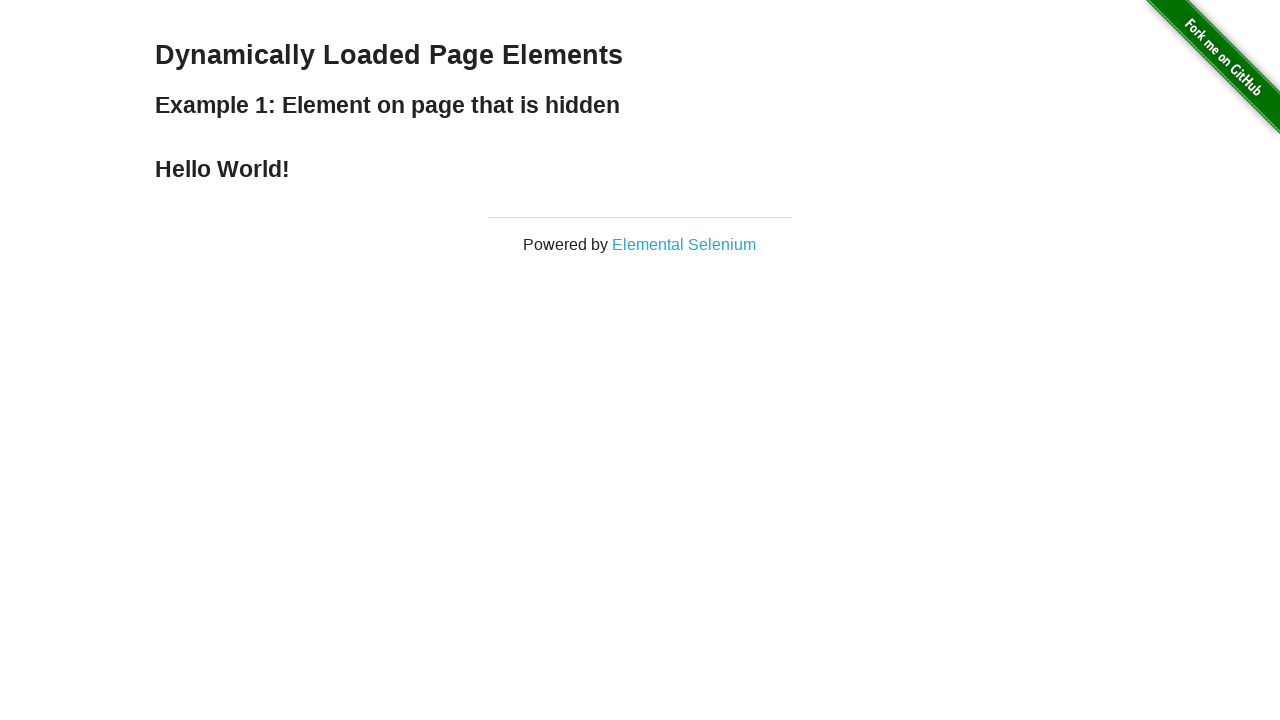